Navigates to an inputs page, clicks the Home link, and verifies the page title changes to "Practice"

Starting URL: https://practice.cydeo.com/inputs

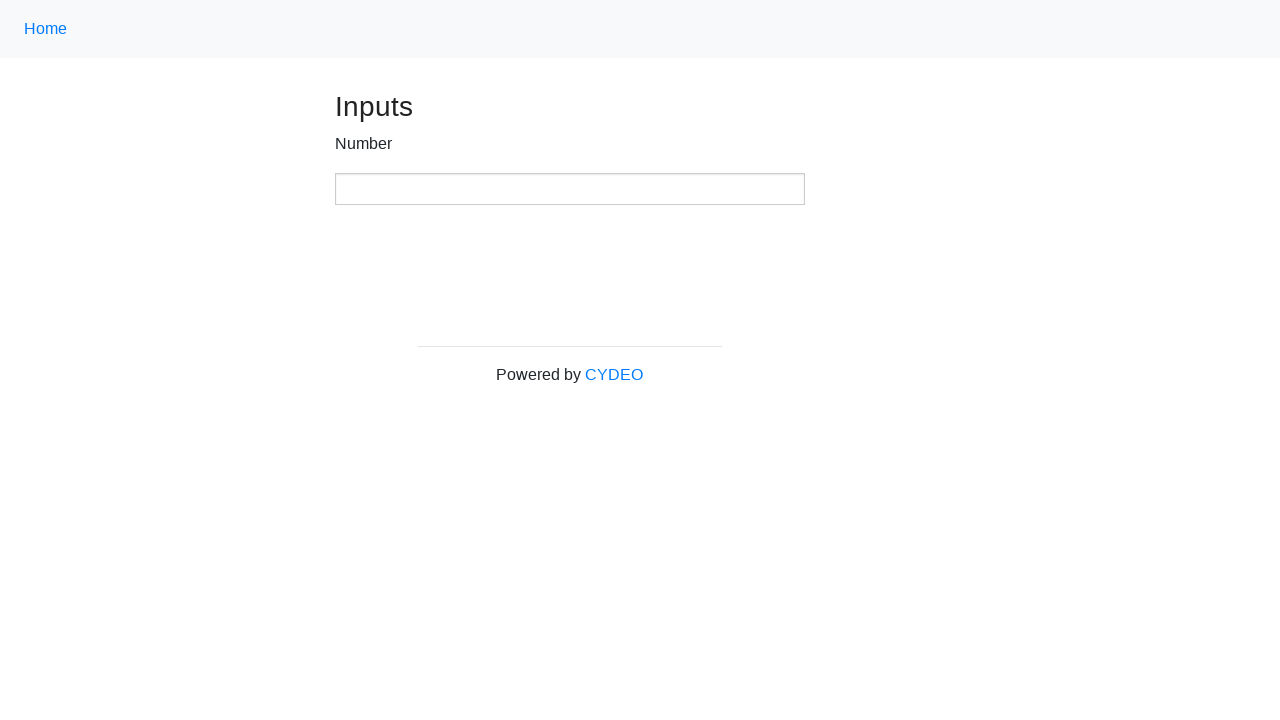

Clicked the Home link in the navbar at (46, 29) on .navbar-nav a
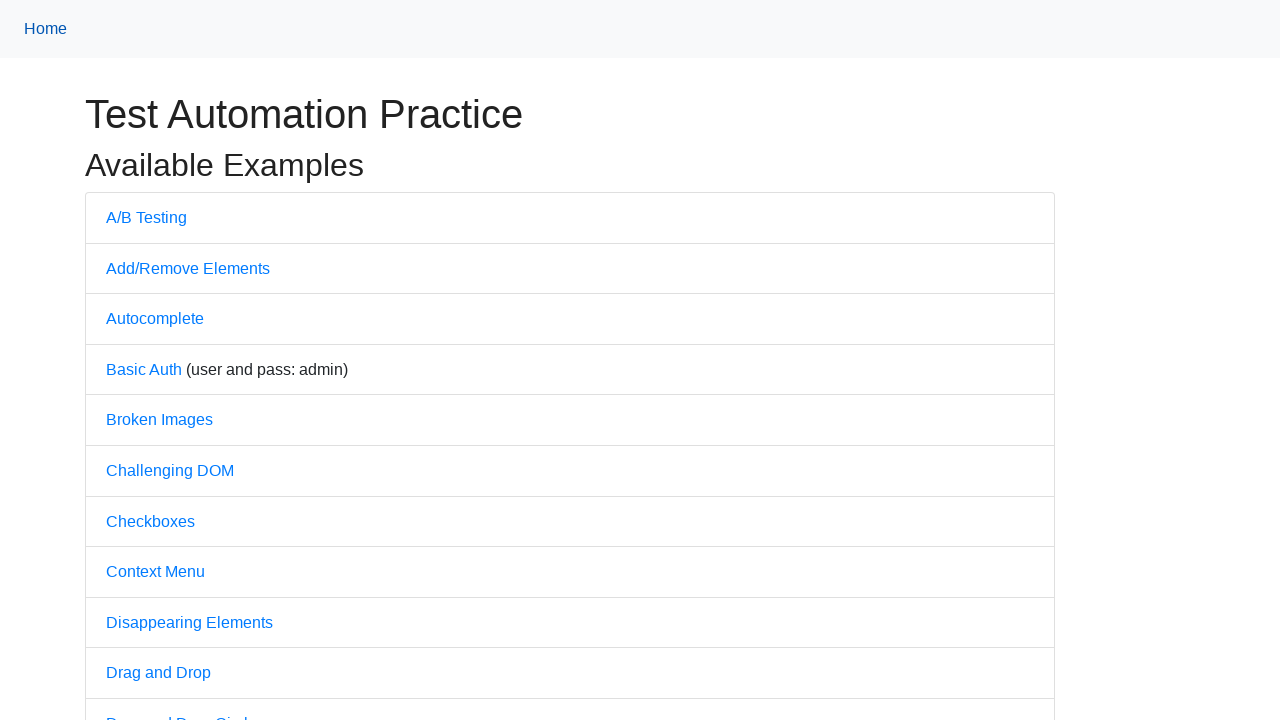

Verified page title is 'Practice'
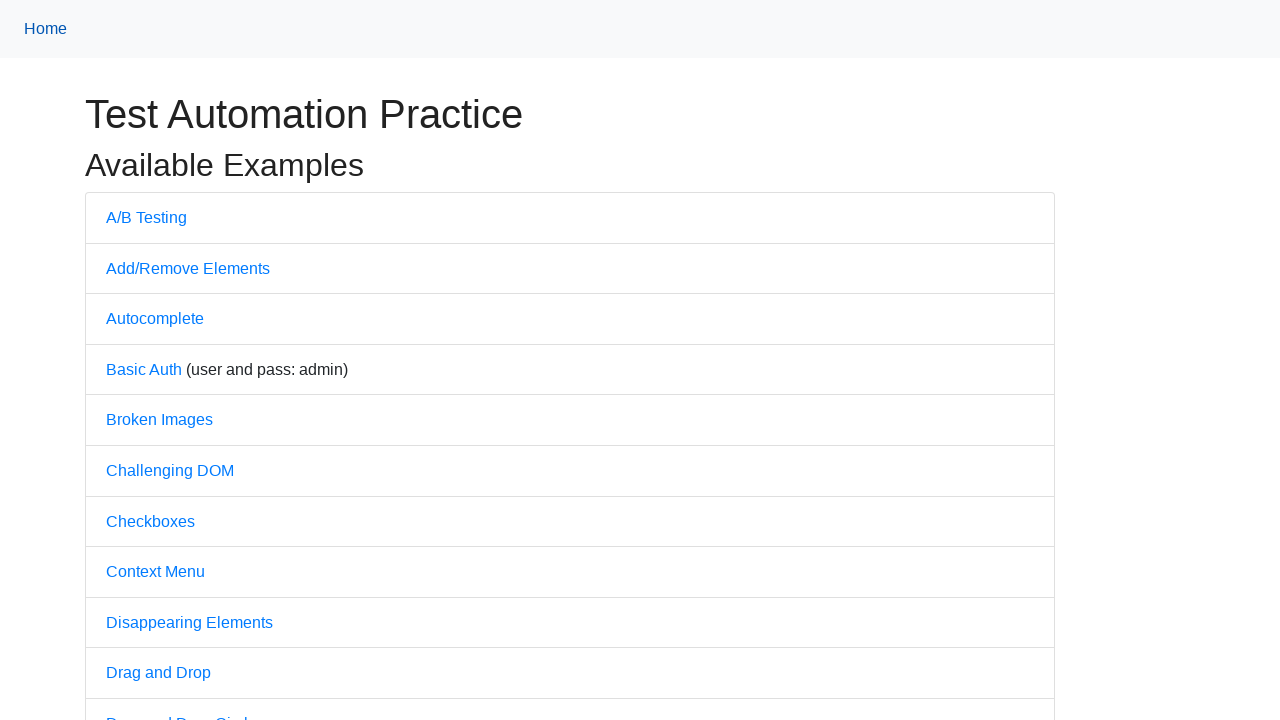

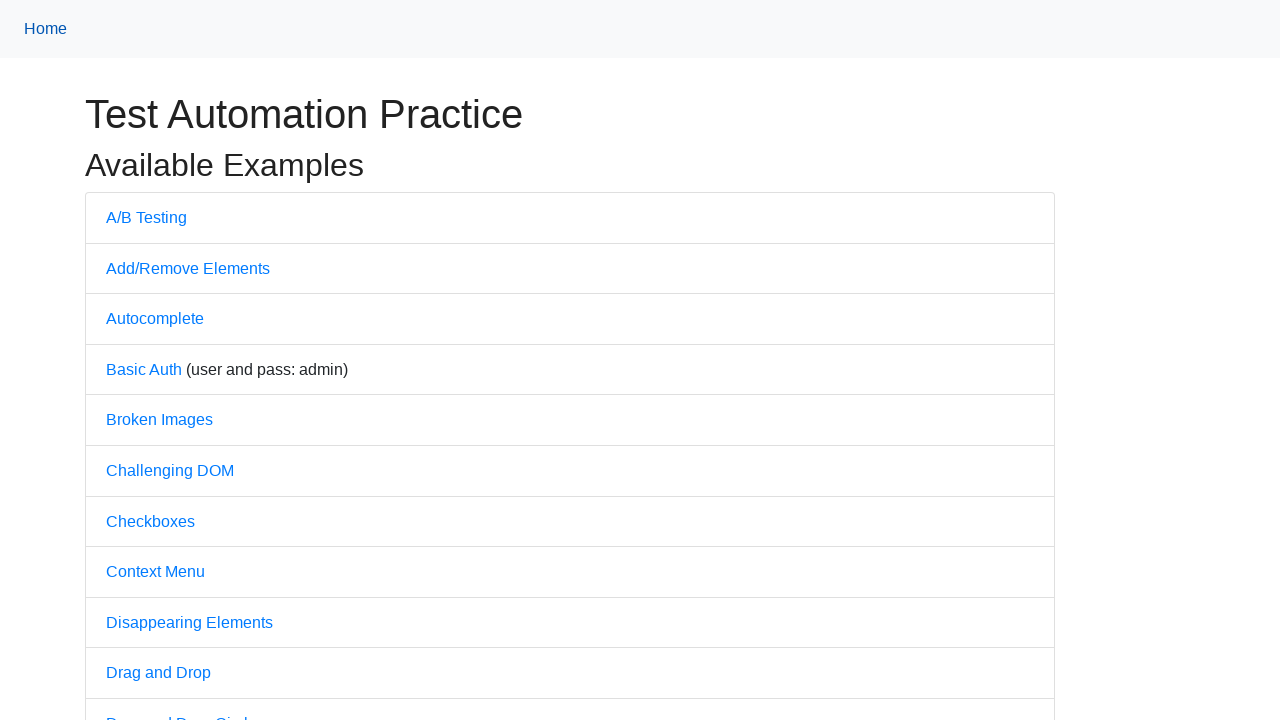